Tests navigation to HRM Development page through the Verticals > Custom App menu

Starting URL: https://www.tranktechnologies.com/

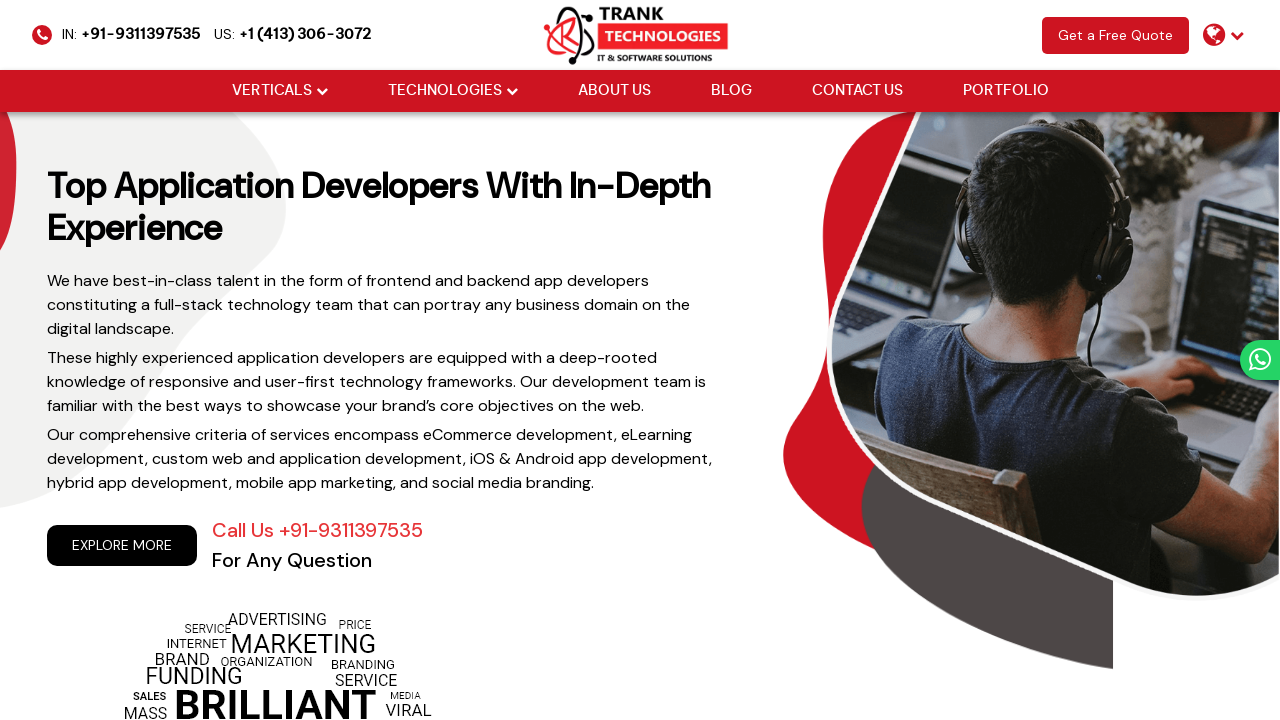

Hovered over Verticals dropdown to reveal menu at (322, 91) on (//i[@class='fa fa-chevron-down'])[2]
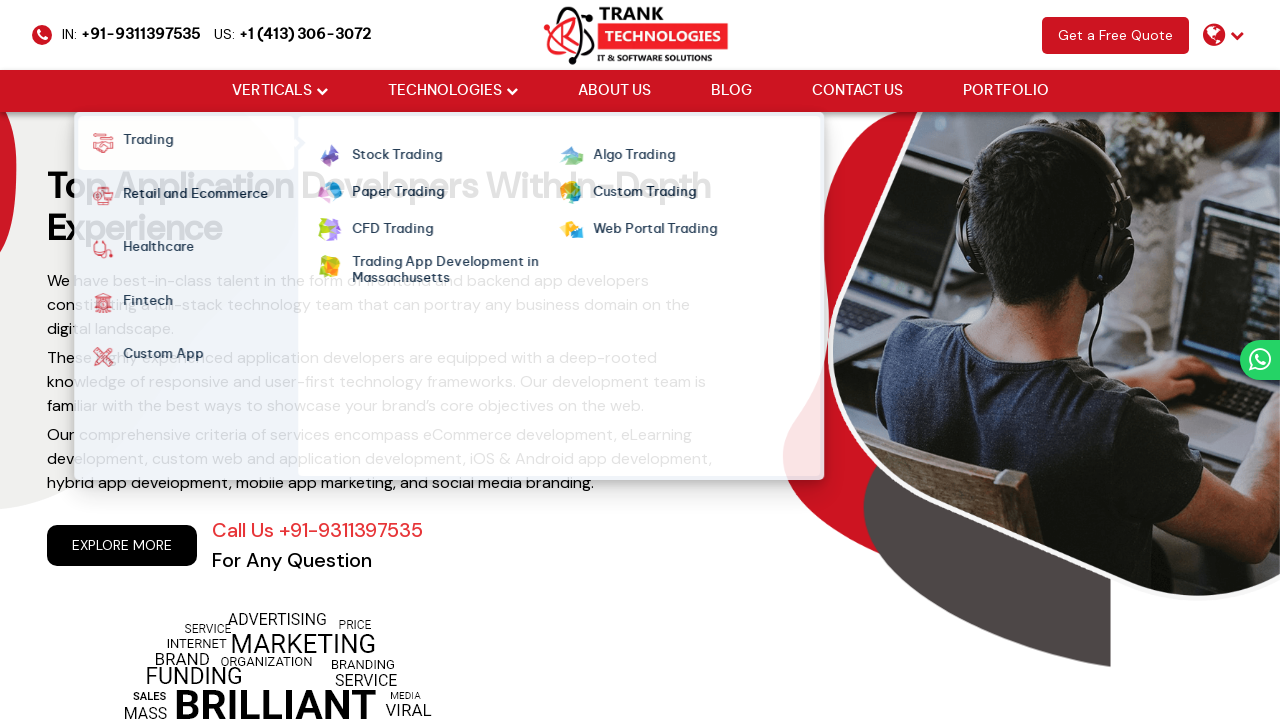

Waited 500ms for dropdown animation
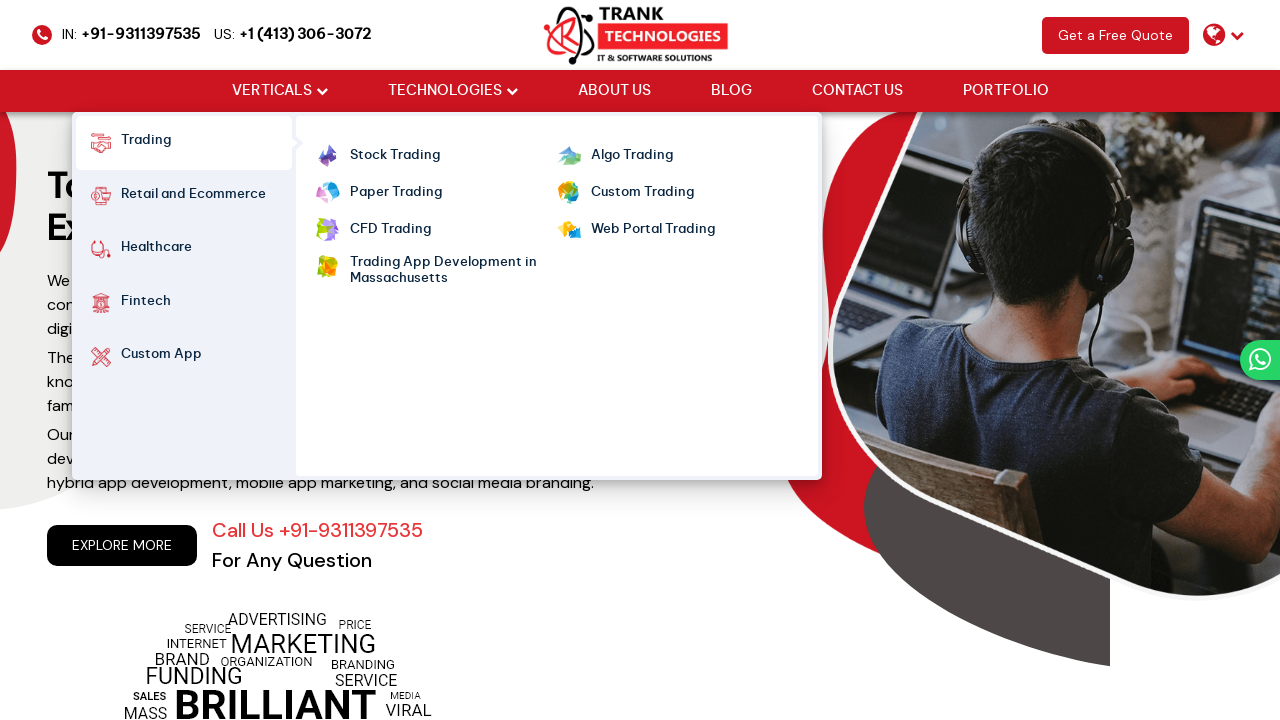

Hovered over Custom App menu item at (161, 357) on xpath=//strong[normalize-space()='Custom App']
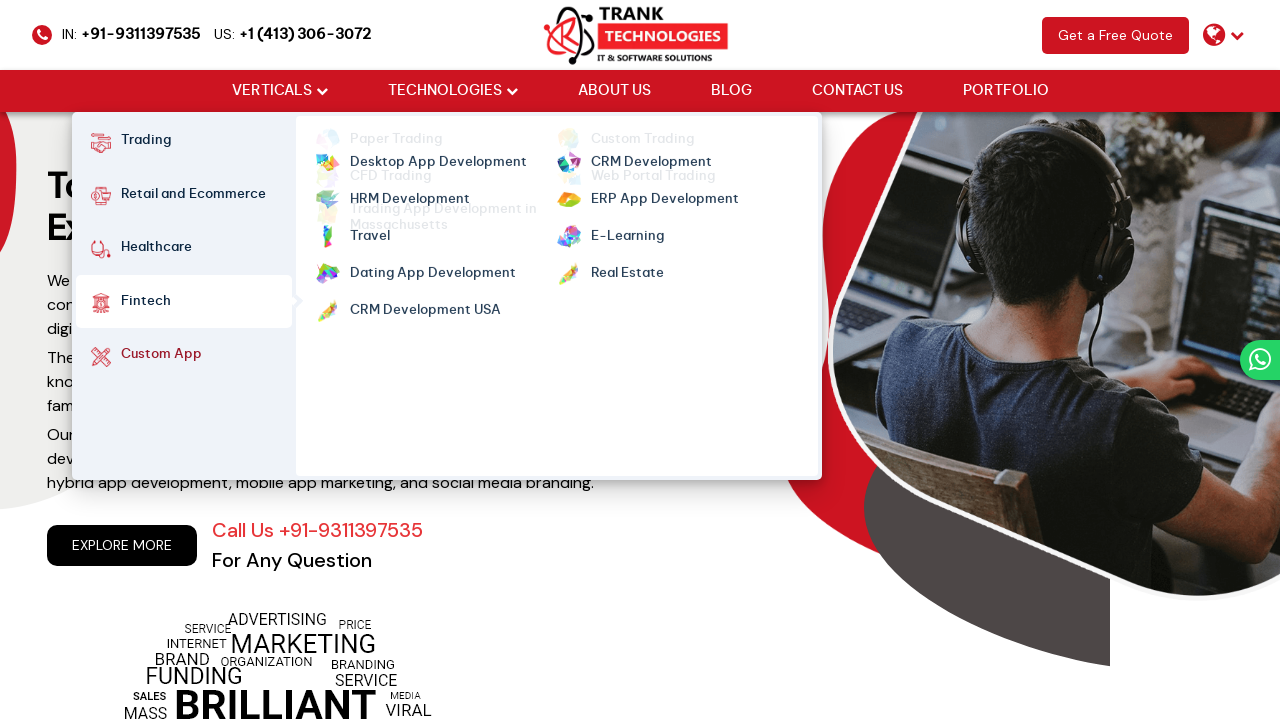

Waited 500ms for submenu to appear
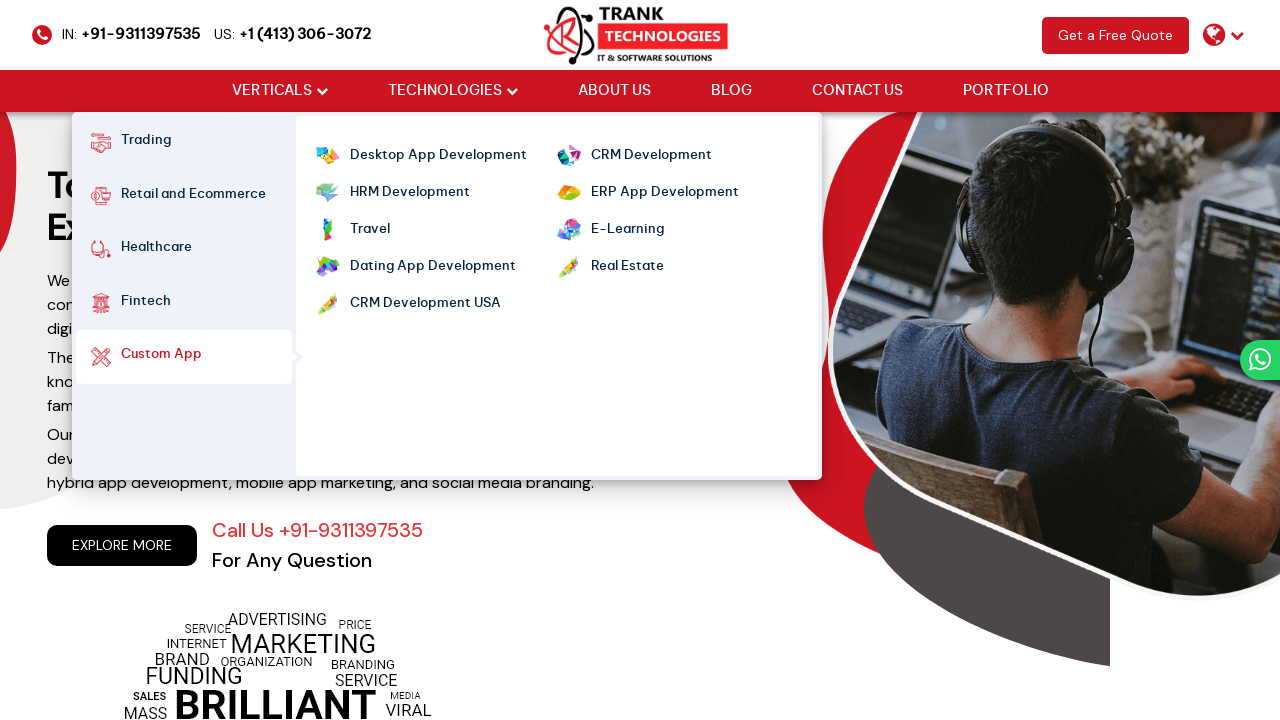

Clicked on HRM Development link in Custom App submenu at (410, 193) on xpath=//ul[@class='cm-flex cm-flex-wrap']//a[@class='mm-active'][normalize-space
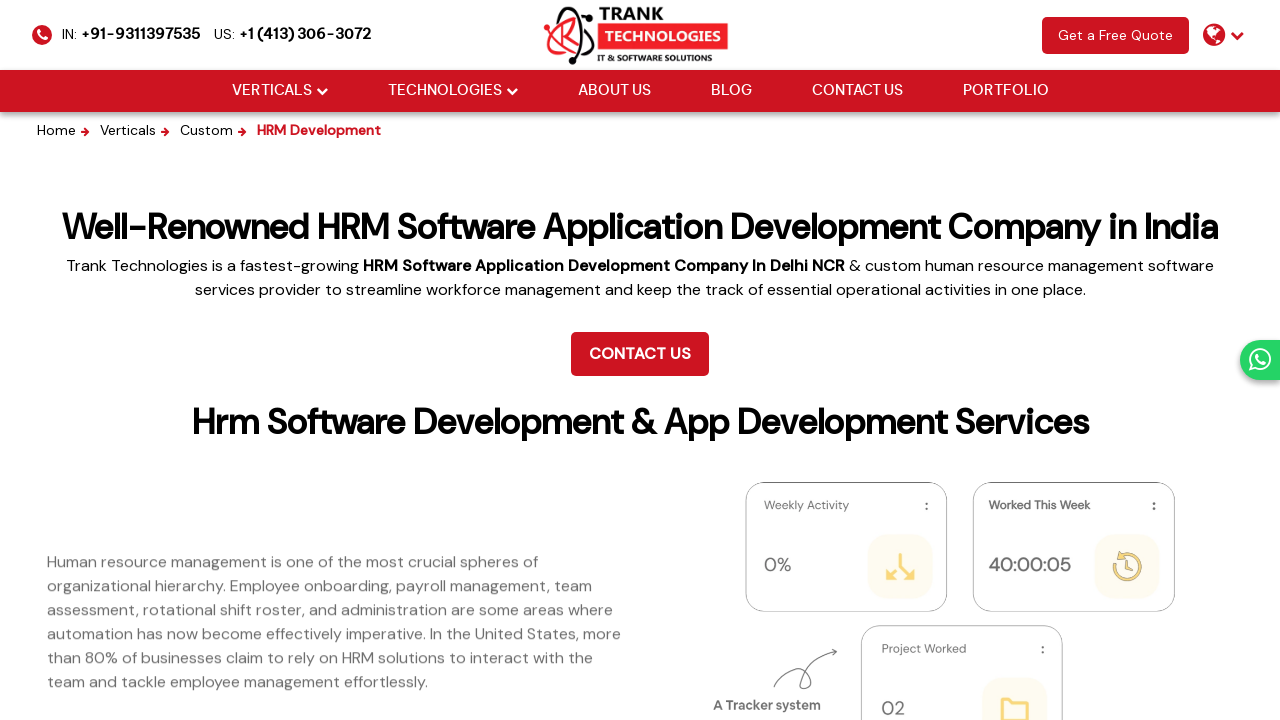

Waited 1000ms for HRM Development page to load
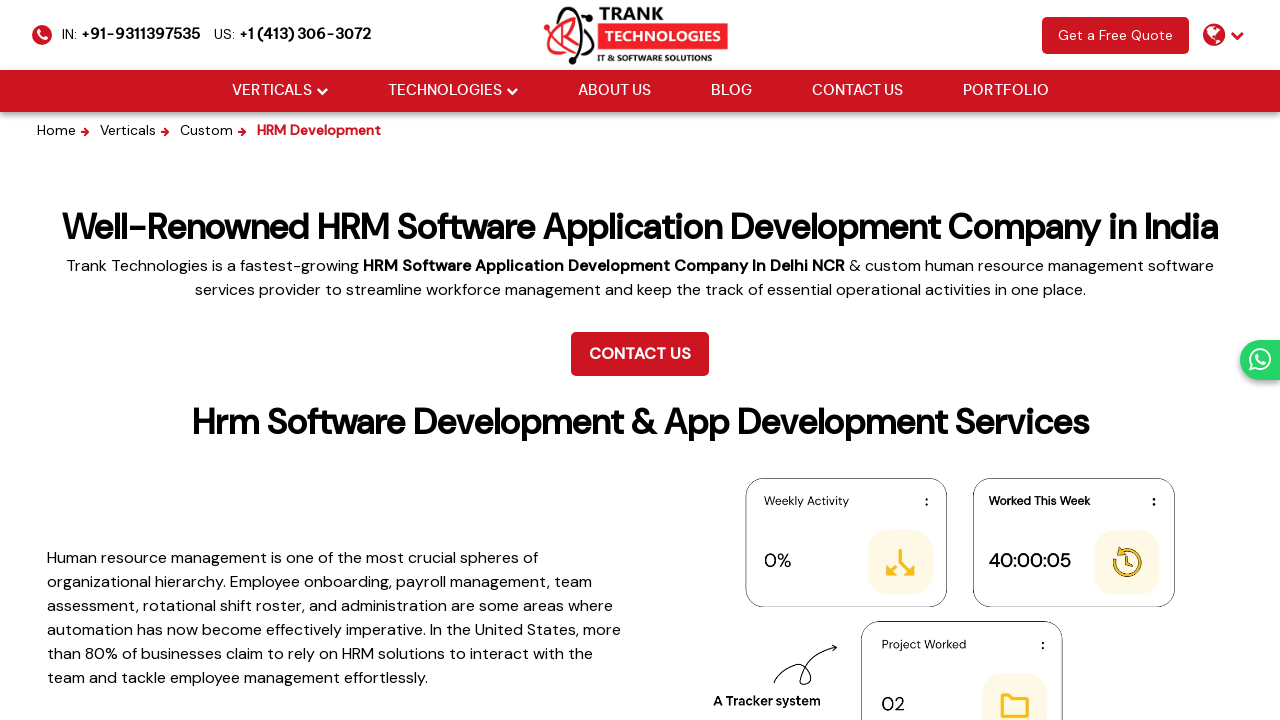

Navigated back to previous page
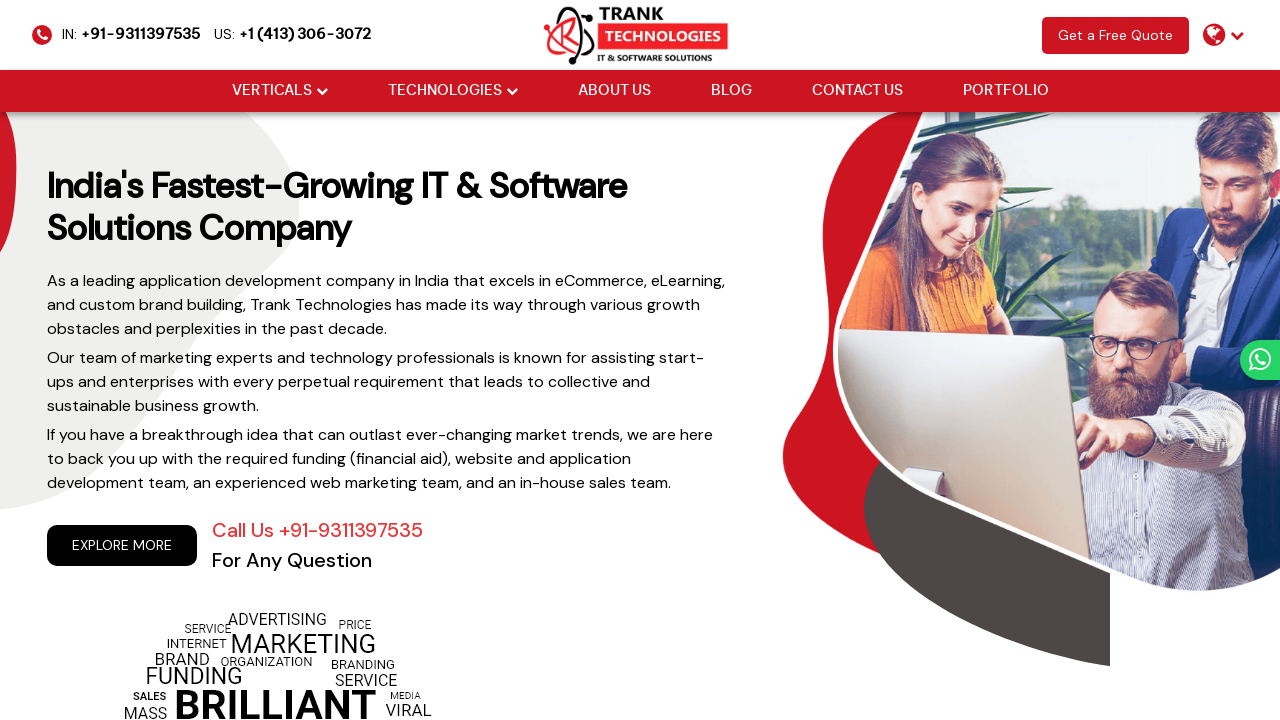

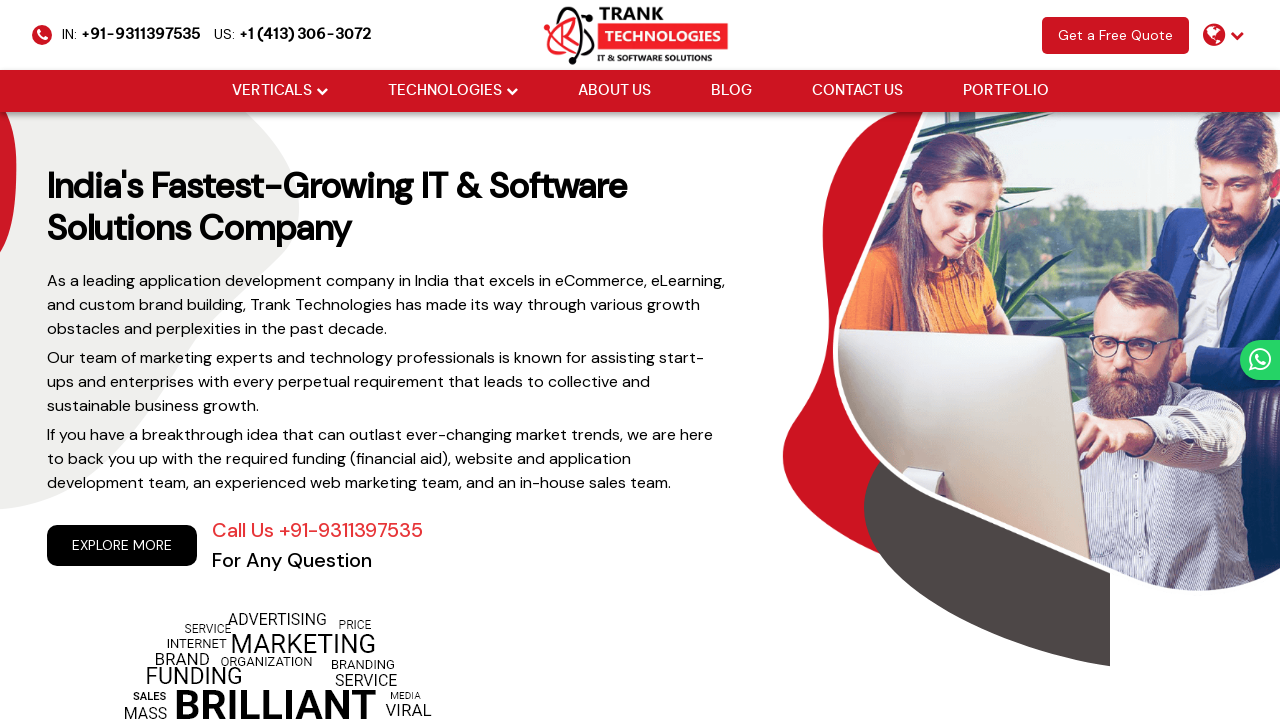